Navigates to a page, finds and clicks a link using a calculated value, then fills and submits a registration form with personal information

Starting URL: http://suninjuly.github.io/find_link_text

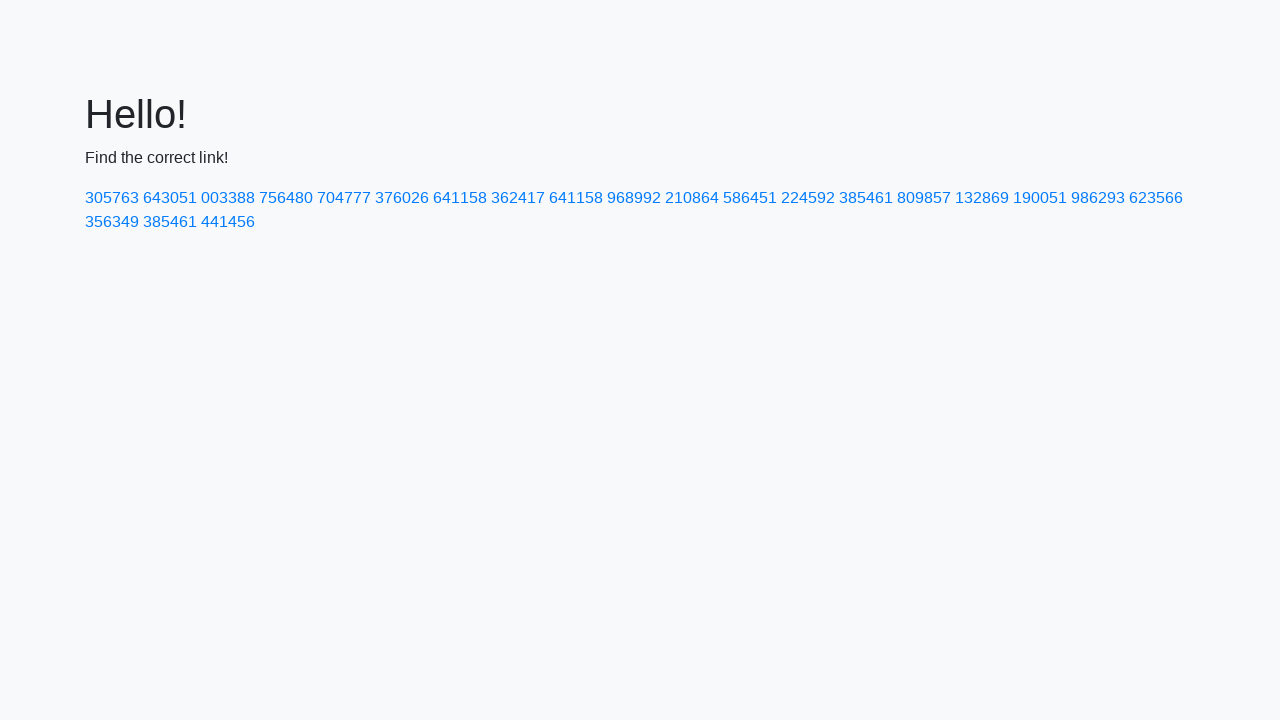

Clicked link with calculated text value: 224592 at (808, 198) on a:has-text('224592')
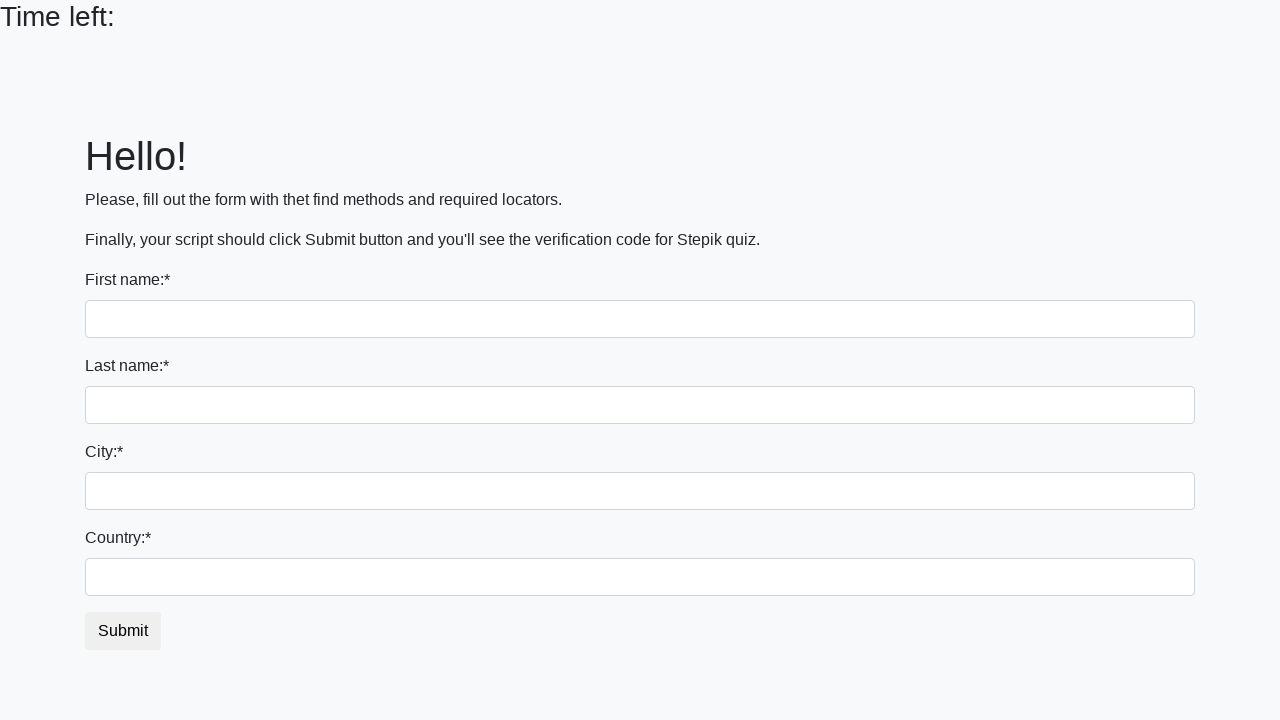

Filled first name field with 'Ivan' on input[name='first_name']
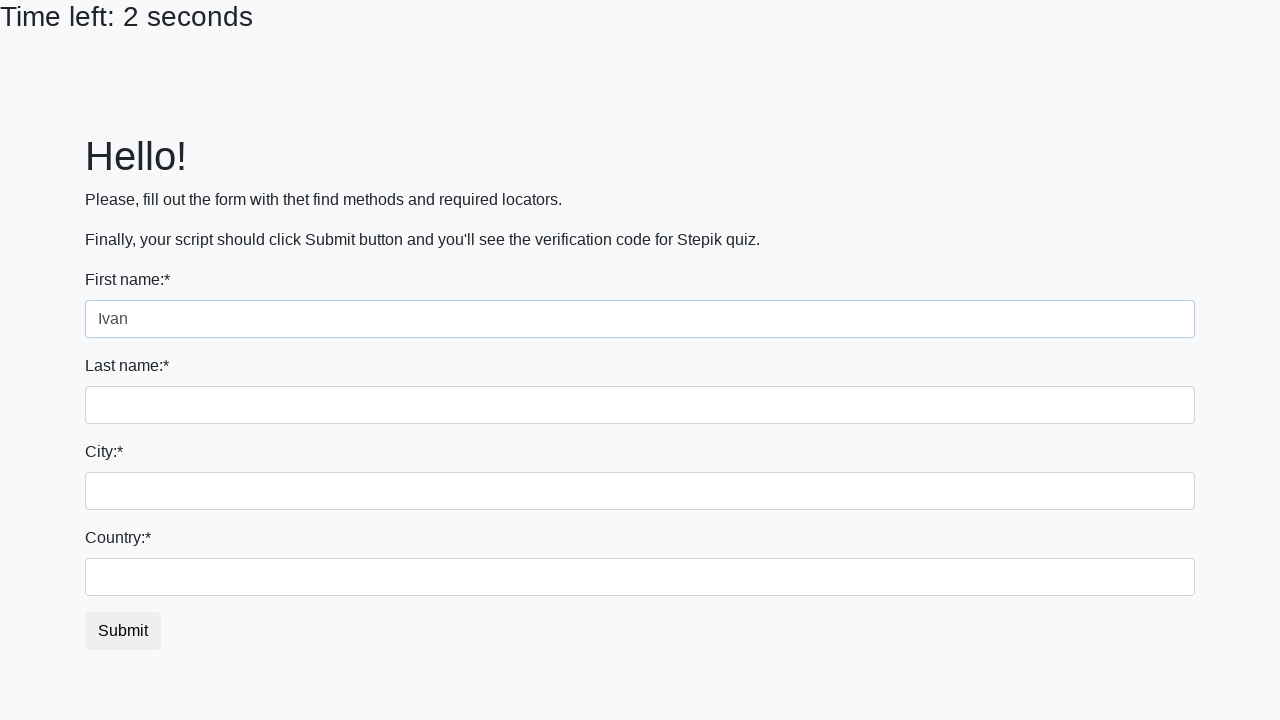

Filled last name field with 'Petrov' on input[name='last_name']
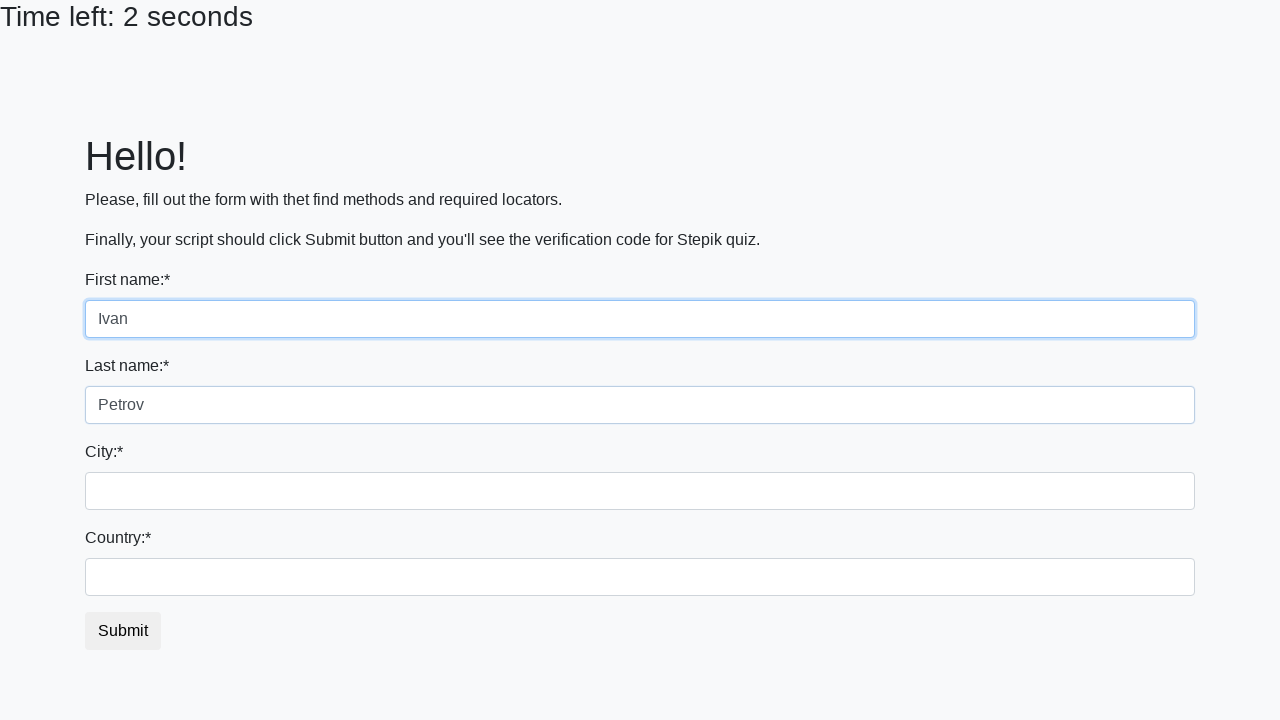

Filled city field with 'Smolensk' on input.form-control.city
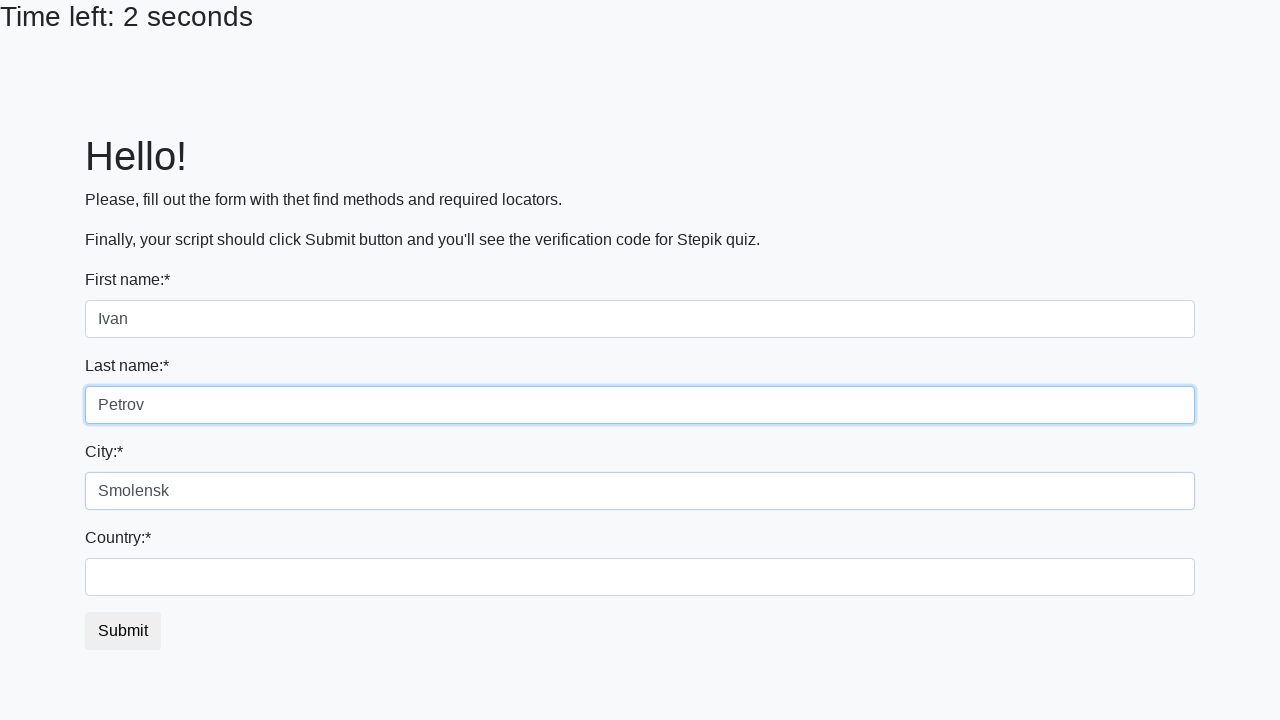

Filled country field with 'Russia' on #country
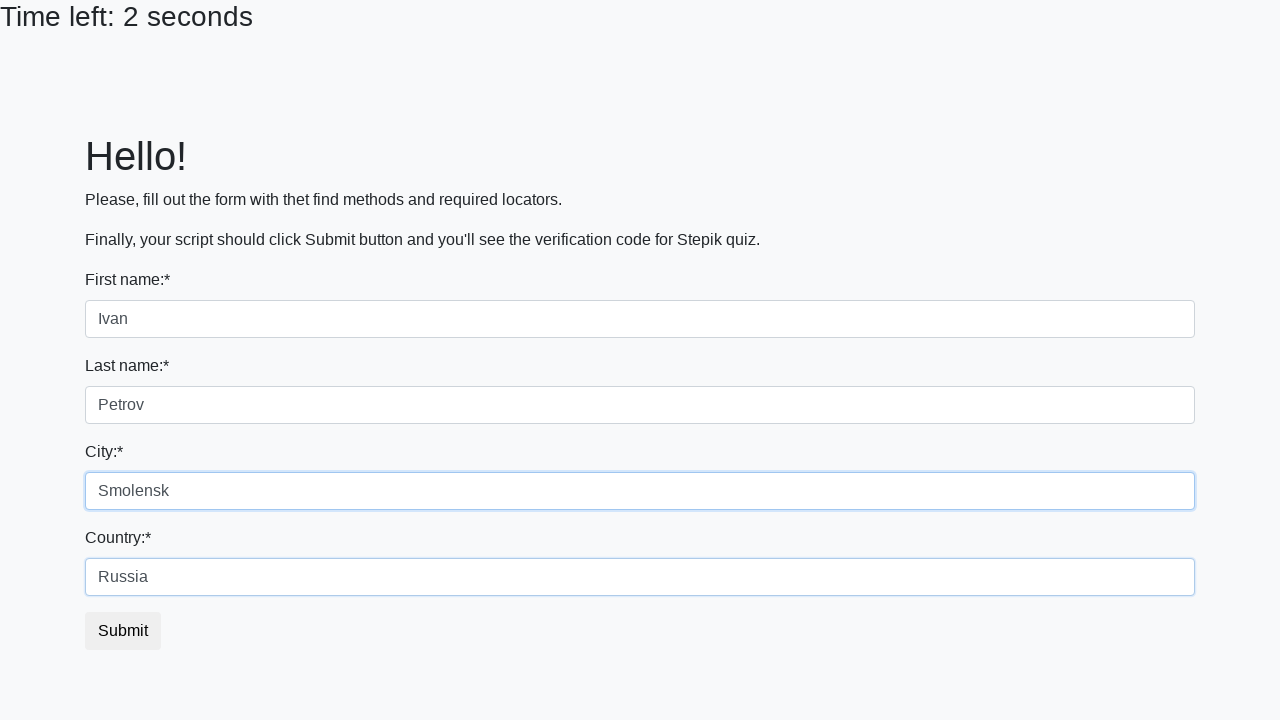

Clicked form submit button at (123, 631) on button.btn
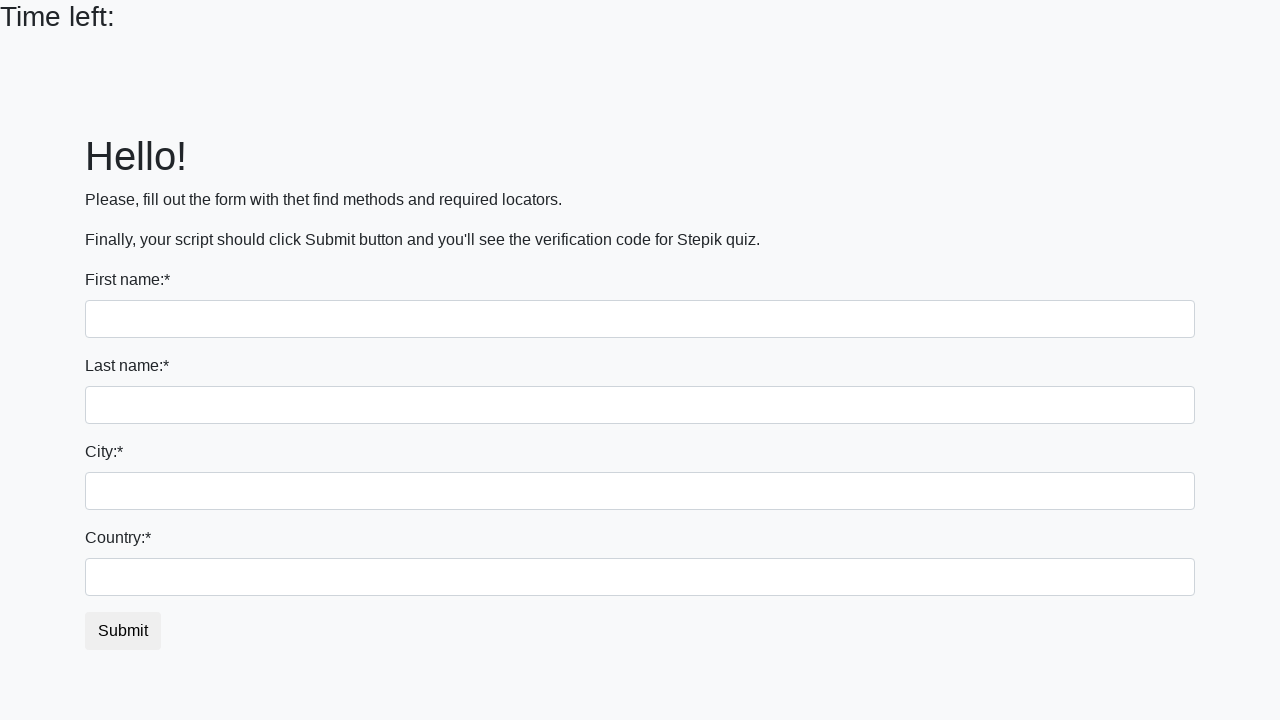

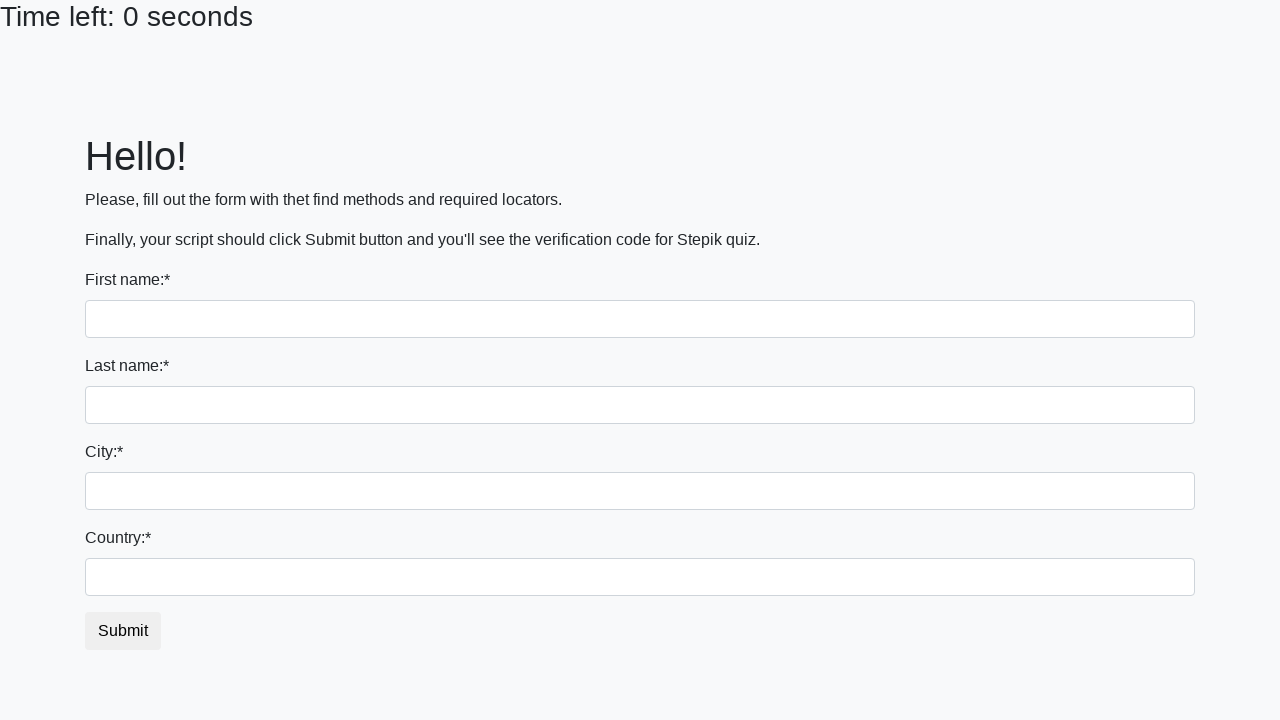